Tests navigation to A/B test page and verifies the page header

Starting URL: https://the-internet.herokuapp.com/

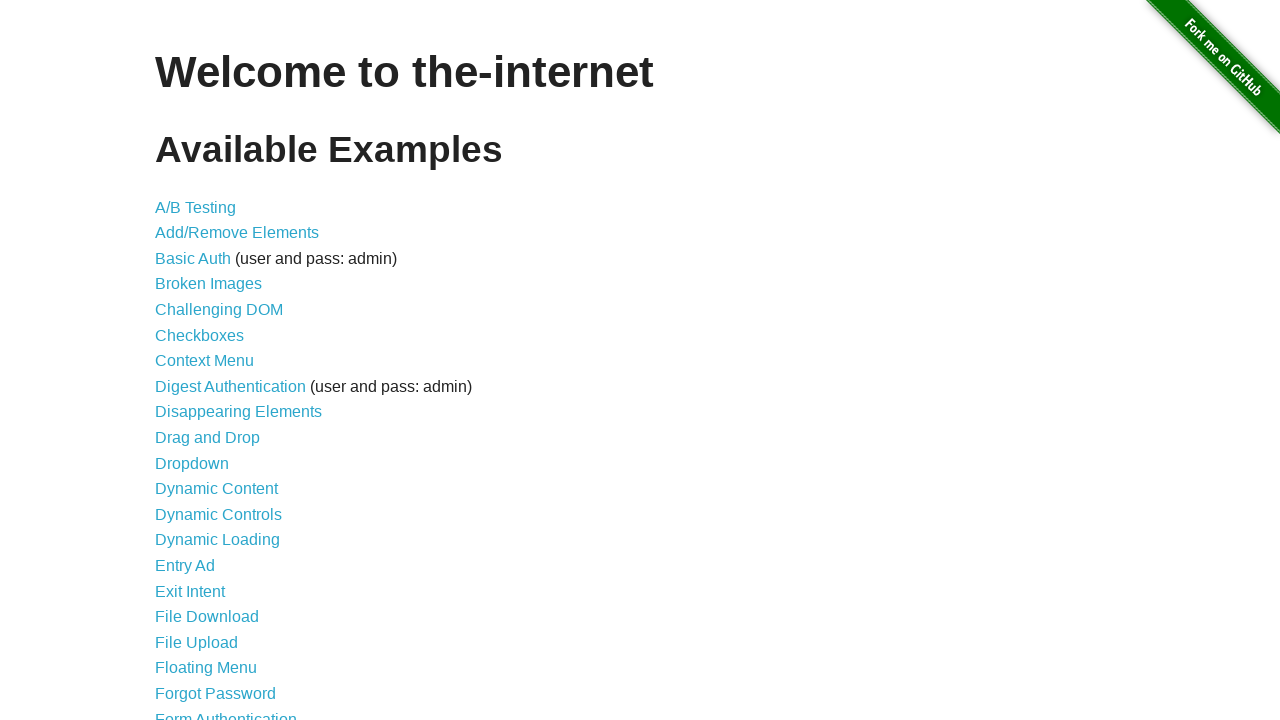

Clicked on A/B Testing link at (196, 207) on a[href='/abtest']
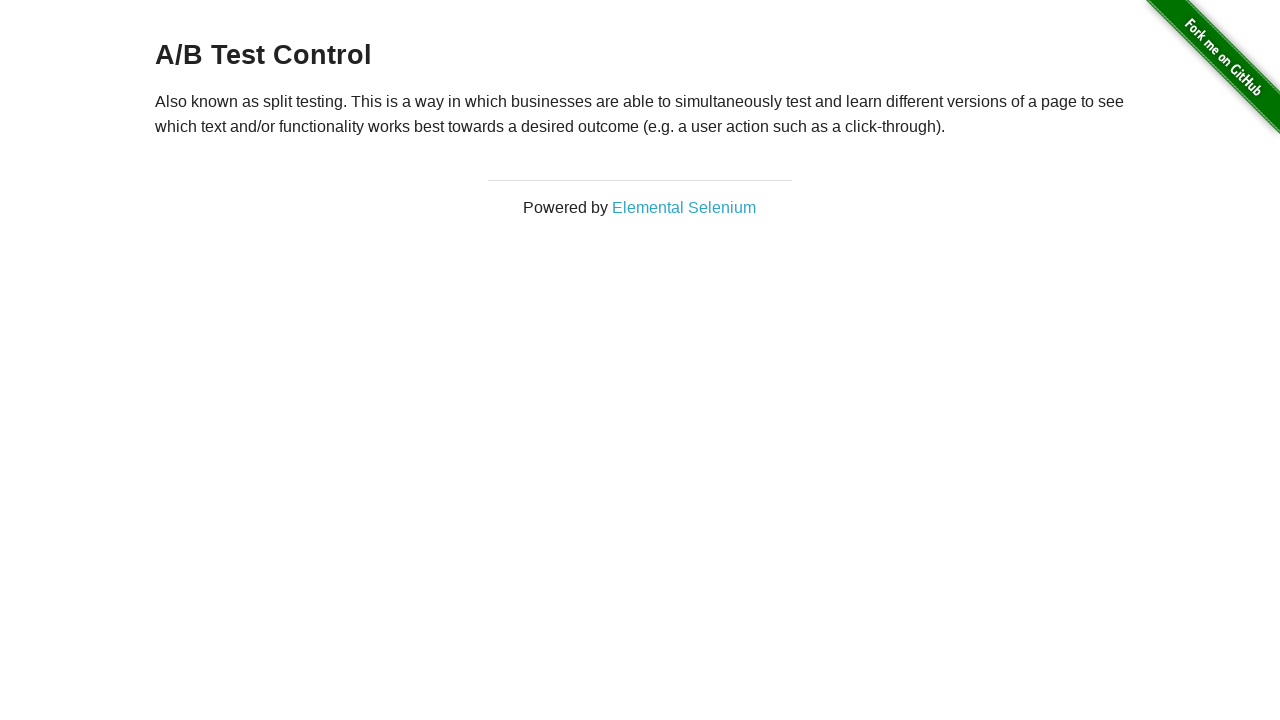

Retrieved header text from h3 element
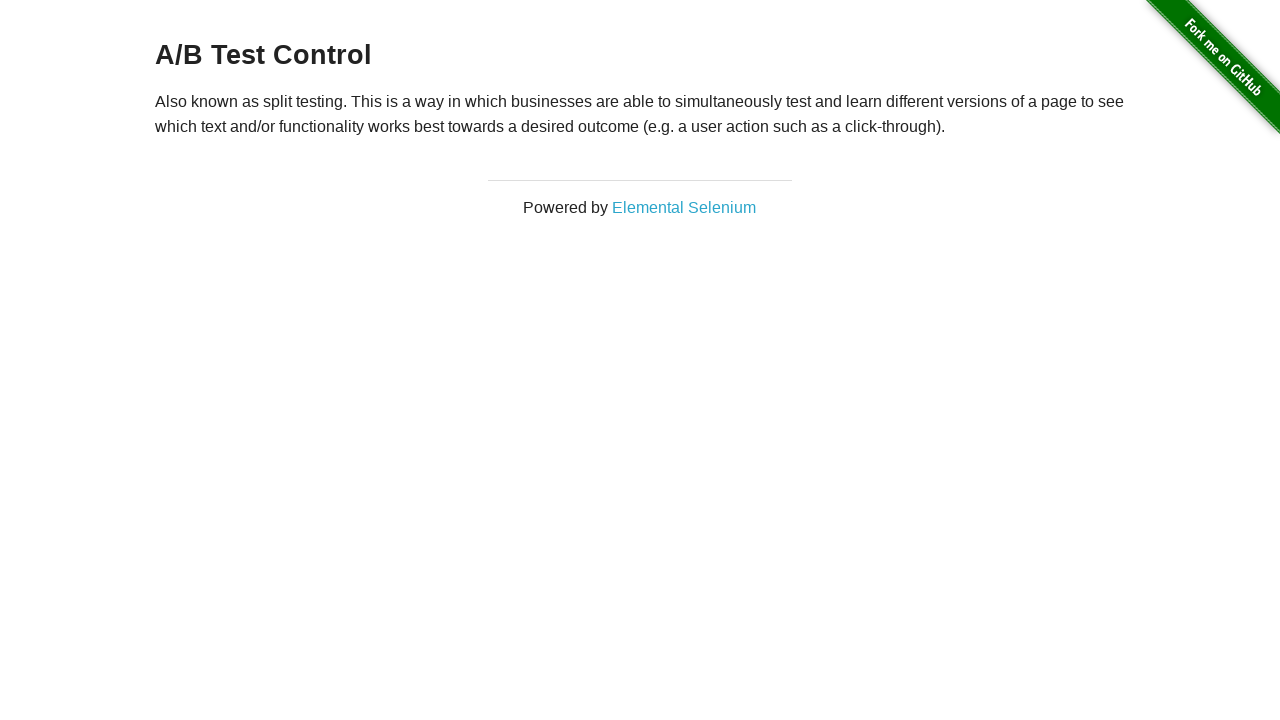

Verified page header is either 'A/B Test Control' or 'A/B Test Variation 1'
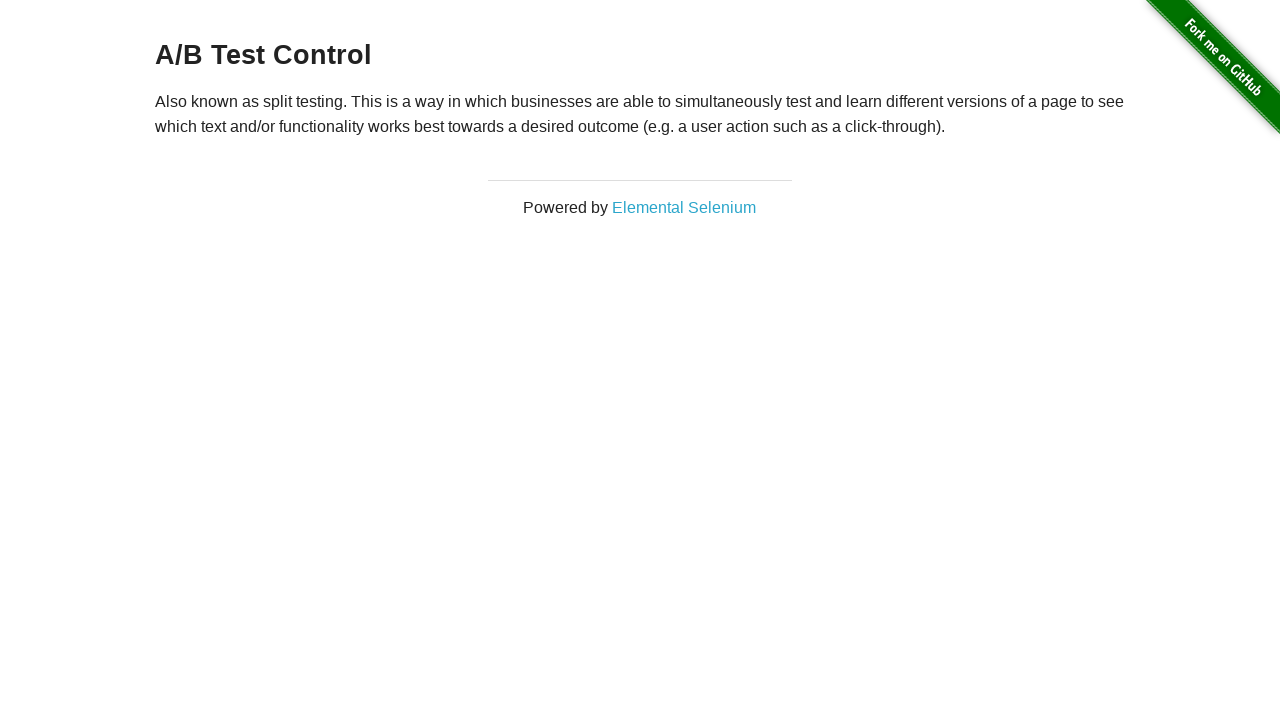

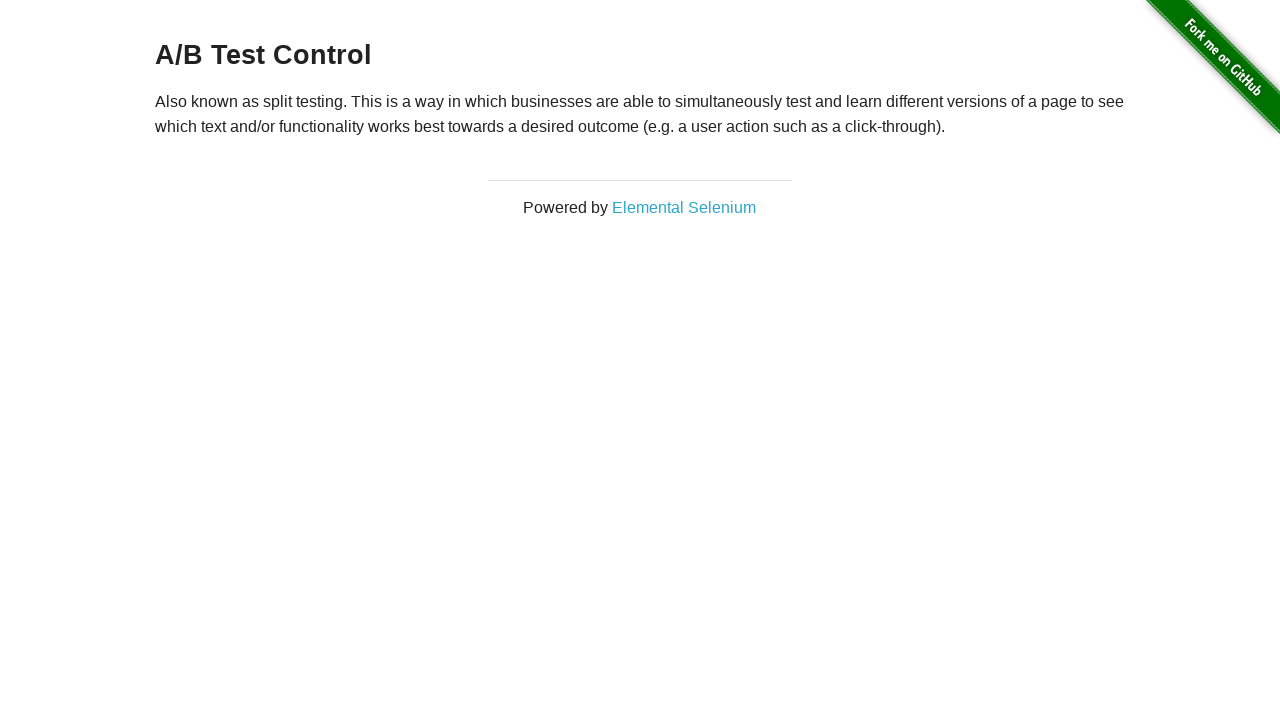